Tests DuckDuckGo search functionality by entering a search query and submitting the form

Starting URL: https://www.duckduckgo.com

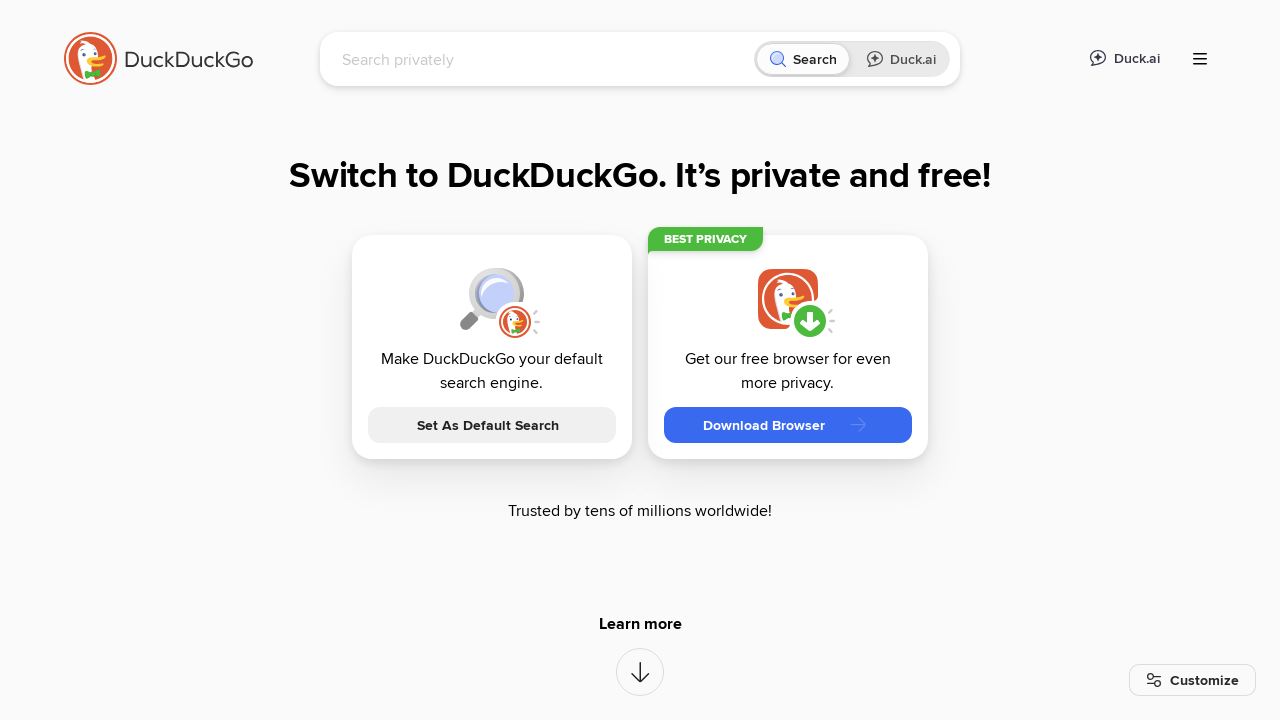

Filled search bar with query 'LambdaTest' on input[name='q']
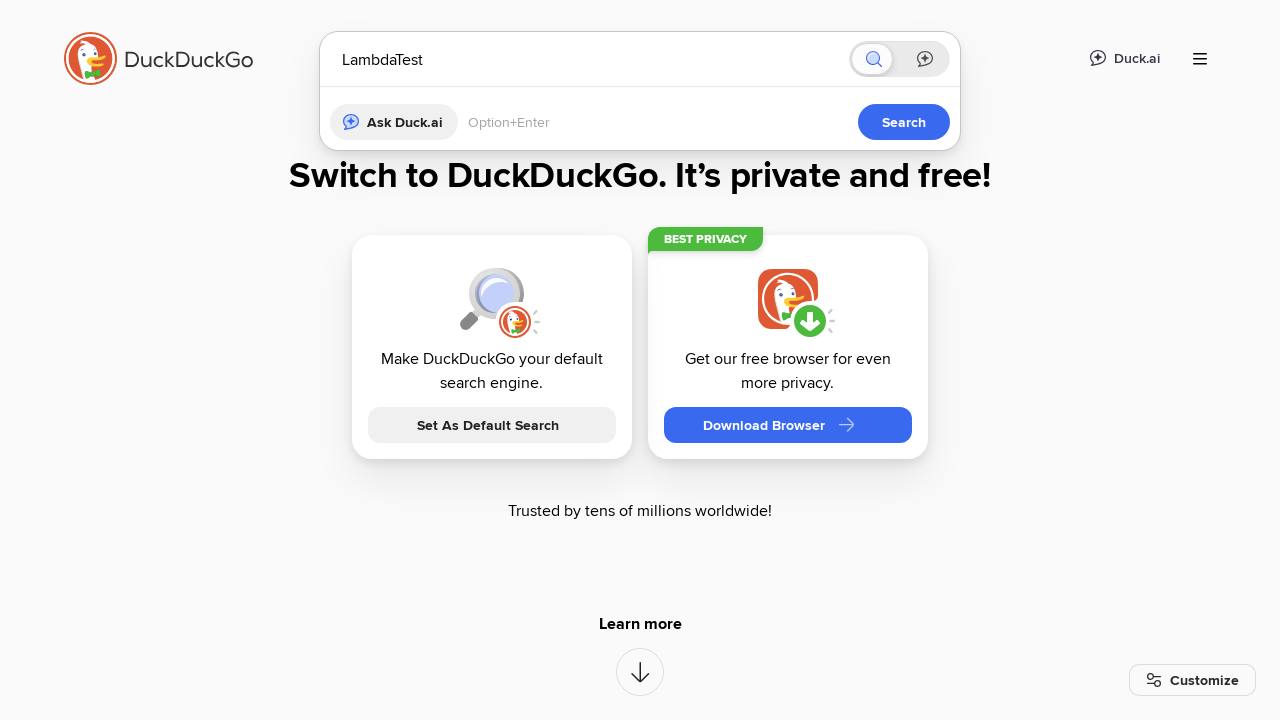

Submitted search form by pressing Enter on input[name='q']
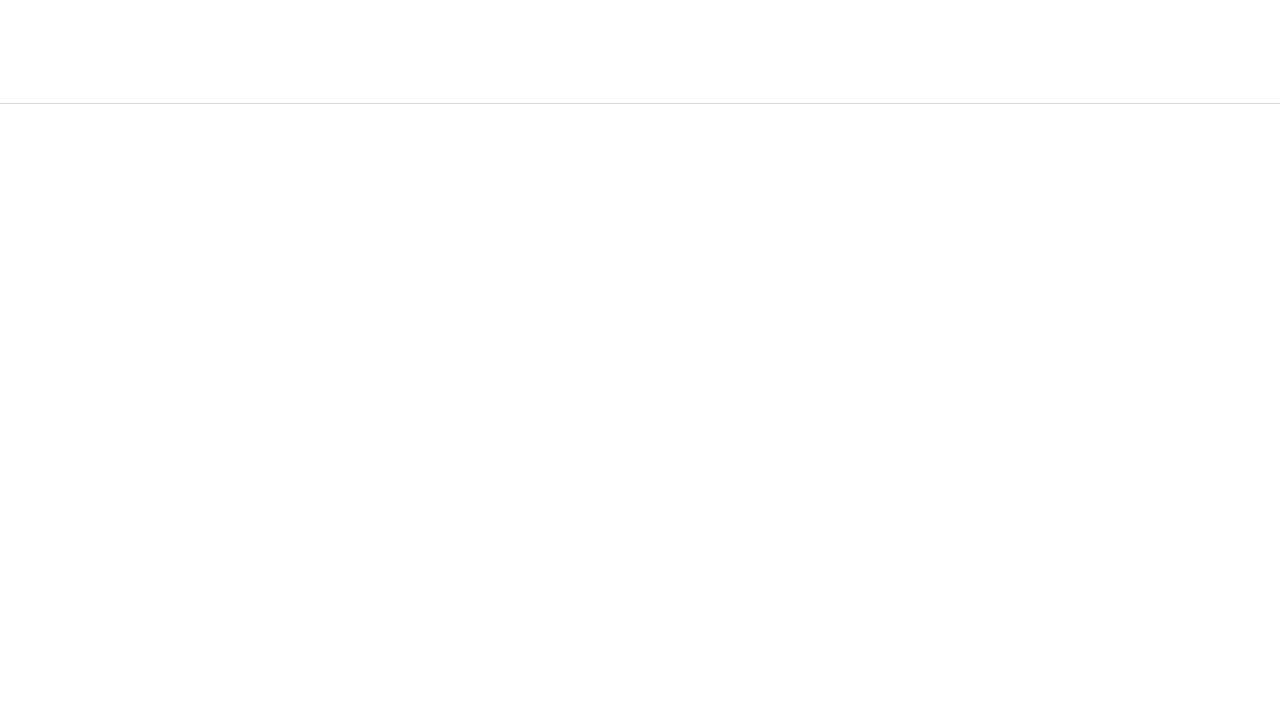

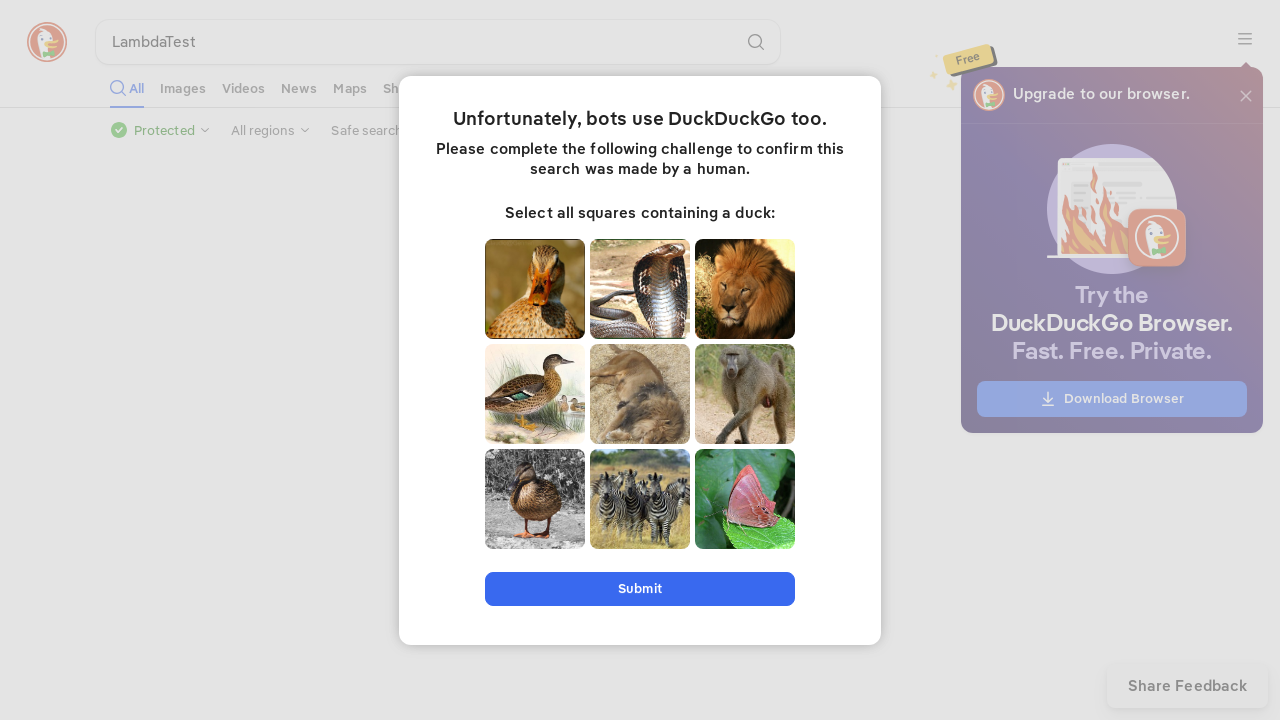